Tests dropdown interaction on the Omayo blogspot page by navigating to the site and clicking on a dropdown element with id 'drop1'.

Starting URL: https://omayo.blogspot.com/

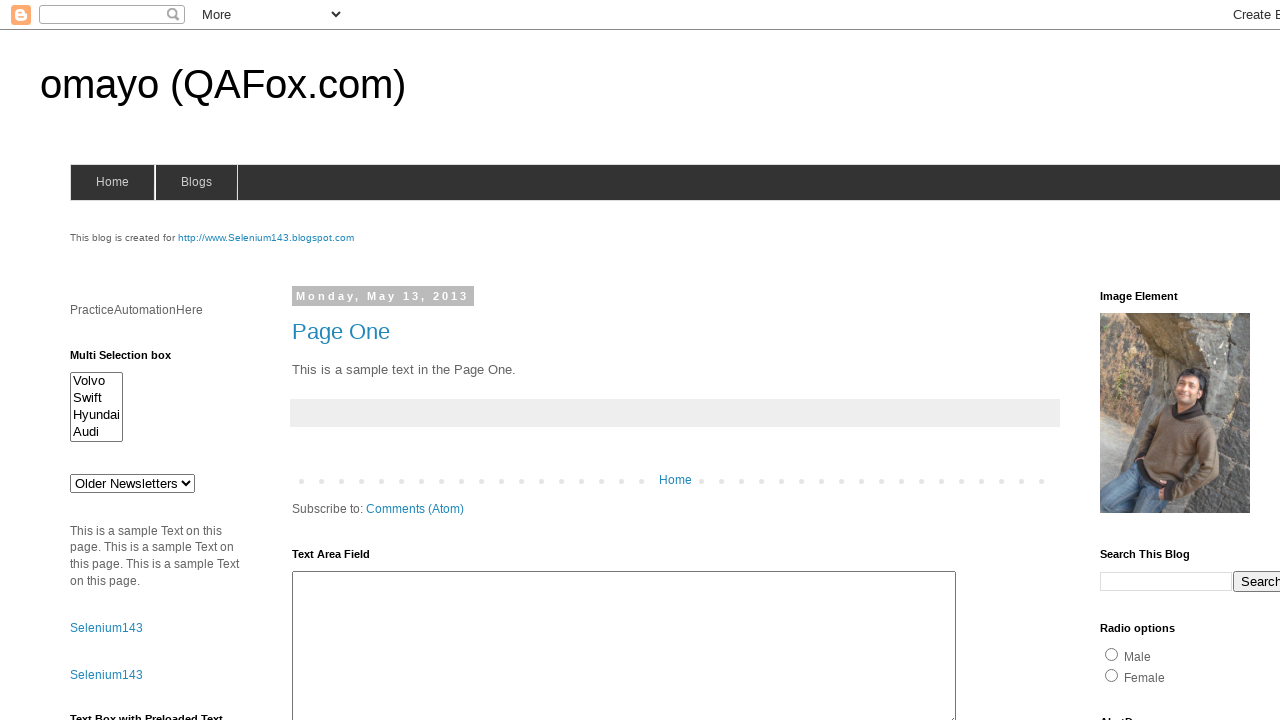

Navigated to Omayo blogspot page
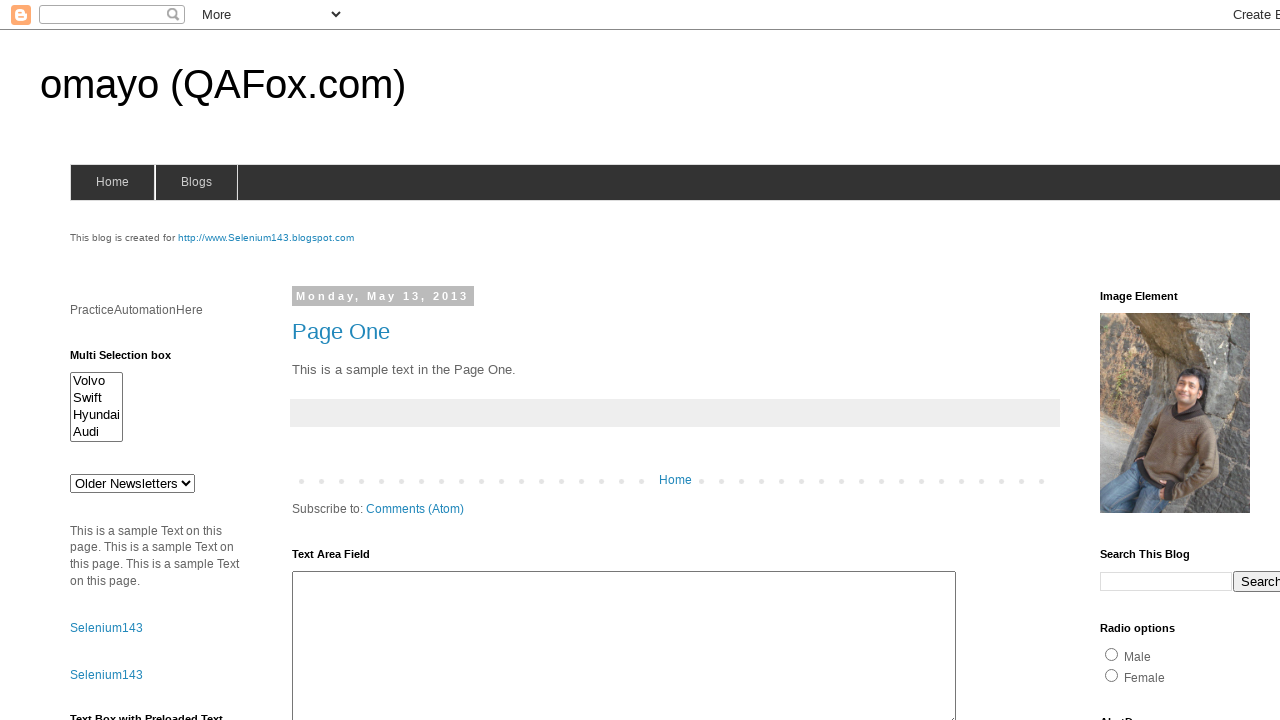

Clicked on dropdown element with id 'drop1' at (132, 483) on select#drop1
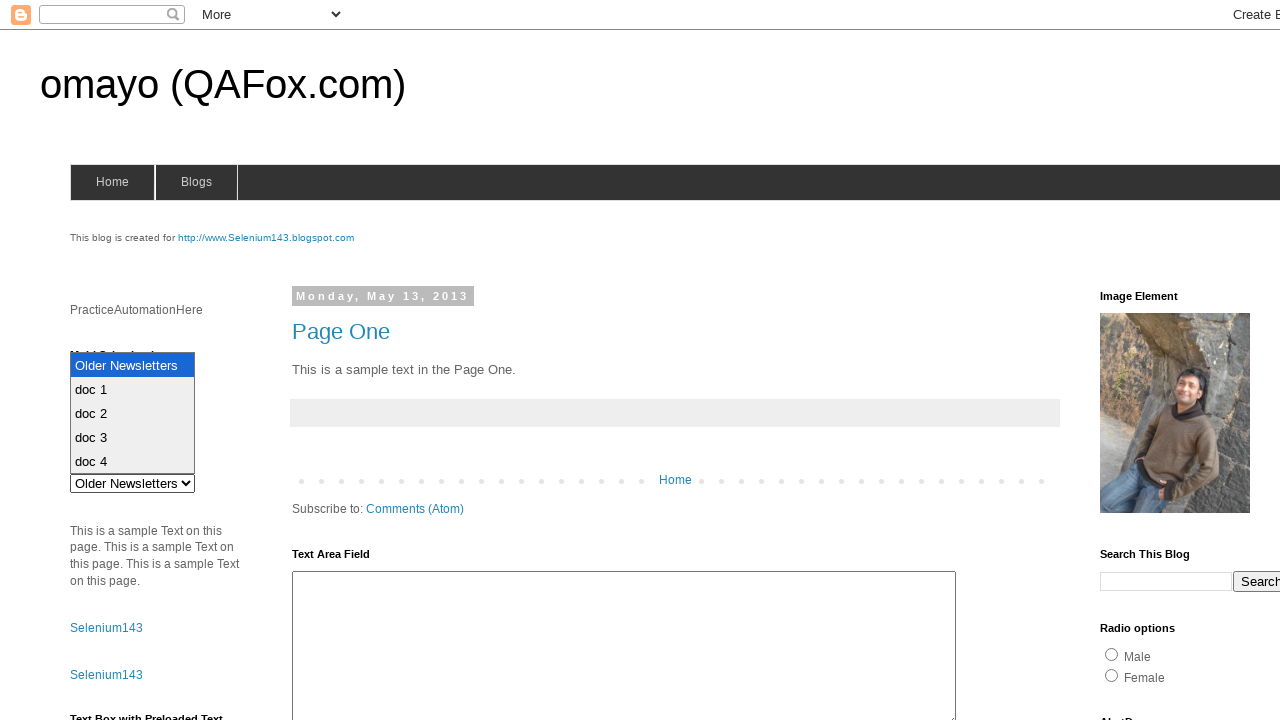

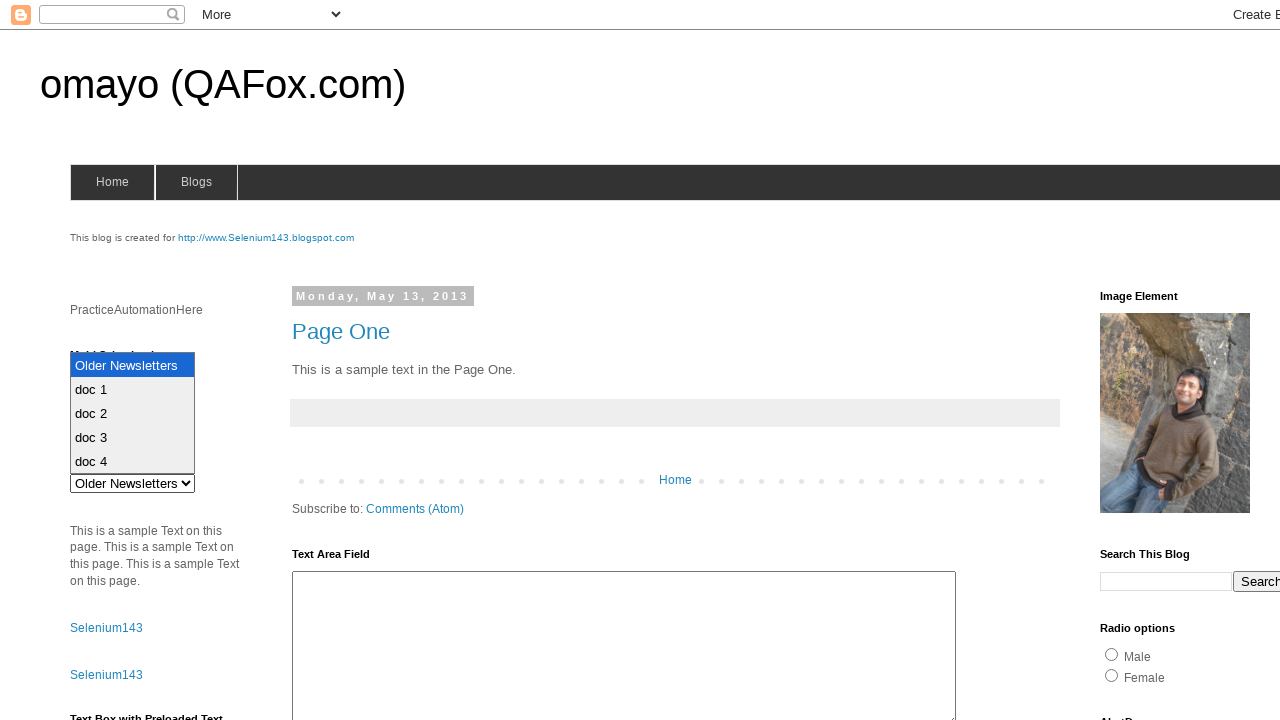